Tests the add/remove elements functionality by clicking "Add Element" to create a delete button, verifying it appears, then clicking "Delete" to remove it and verifying it's no longer displayed.

Starting URL: https://practice.cydeo.com/add_remove_elements/

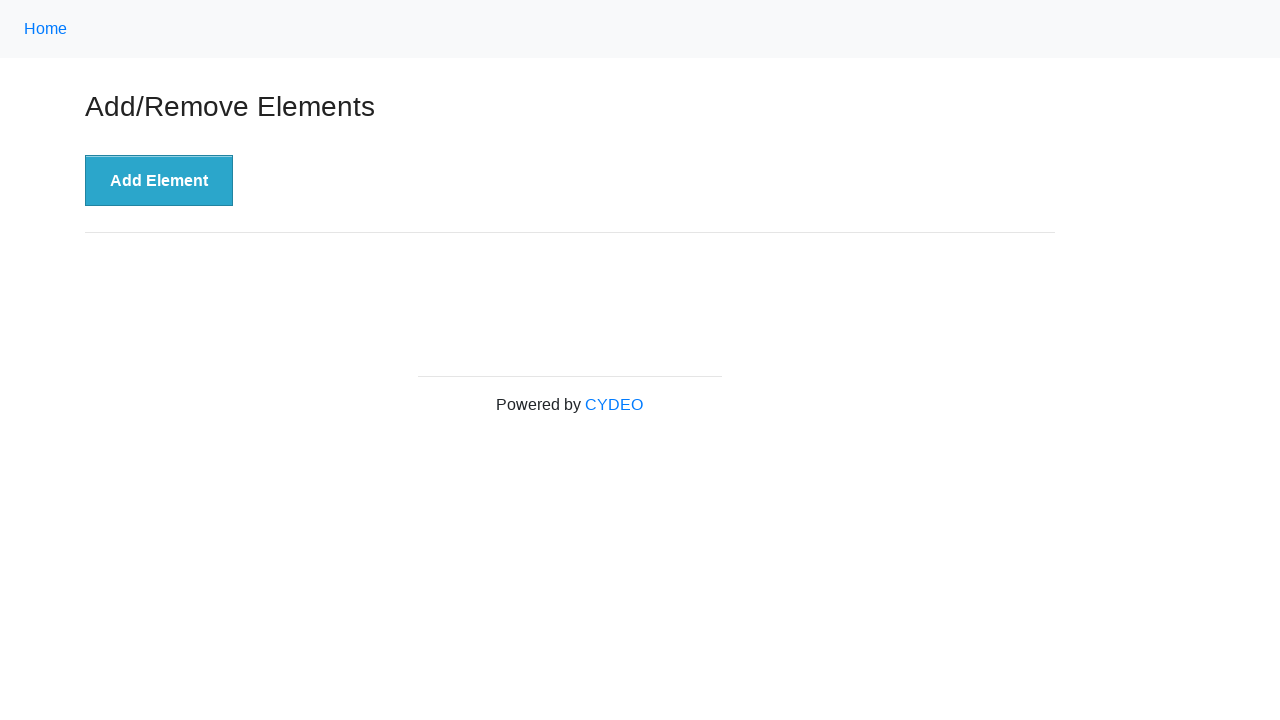

Navigated to add/remove elements practice page
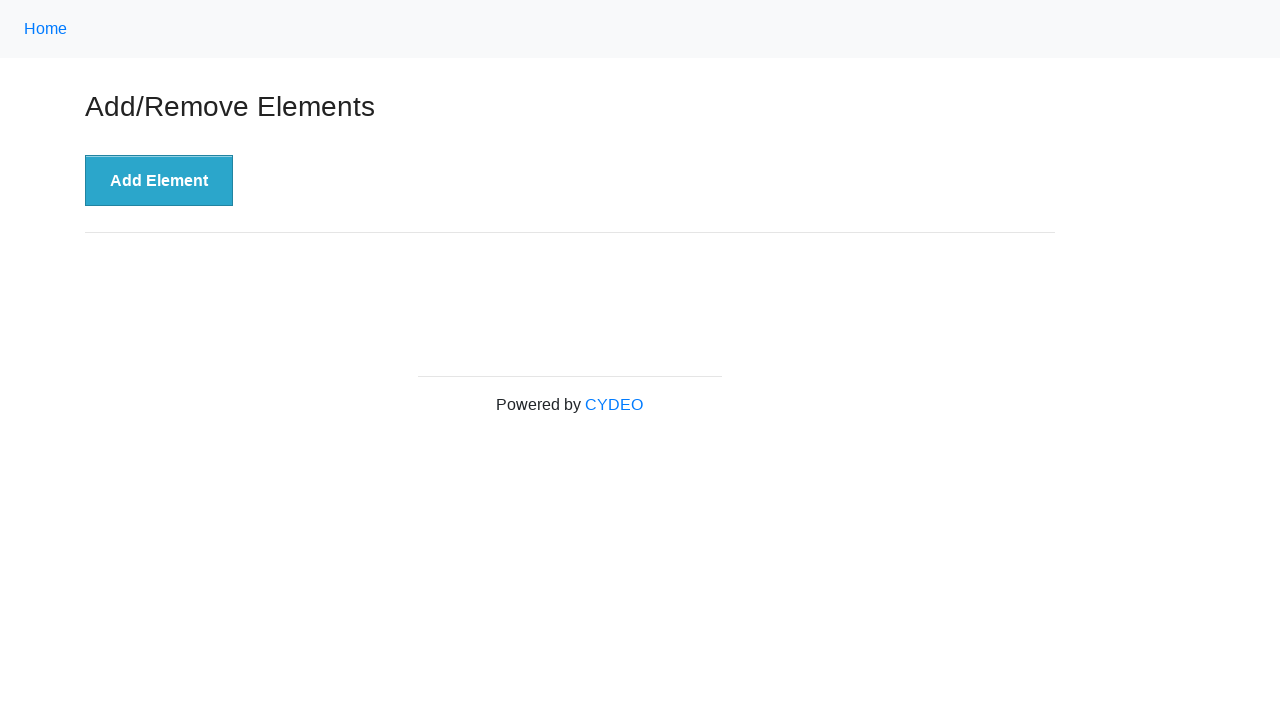

Clicked 'Add Element' button to create a delete button at (159, 181) on xpath=//button[.='Add Element']
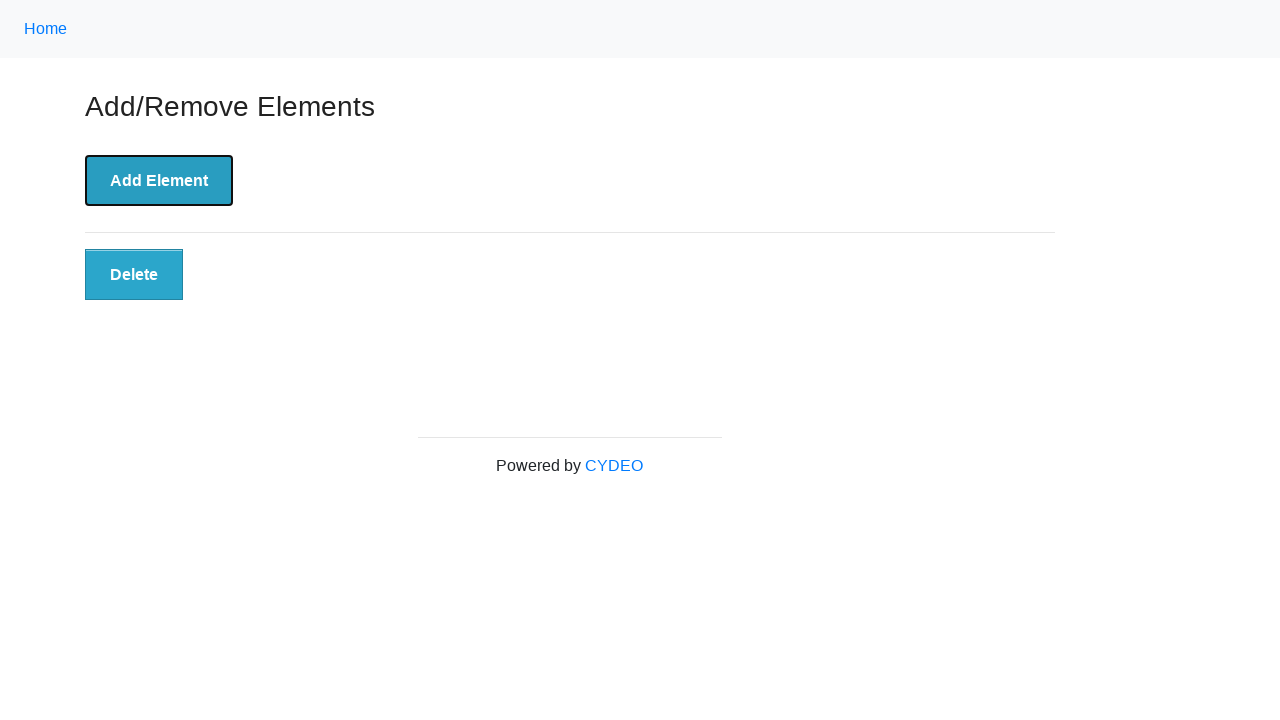

Delete button appeared and became visible
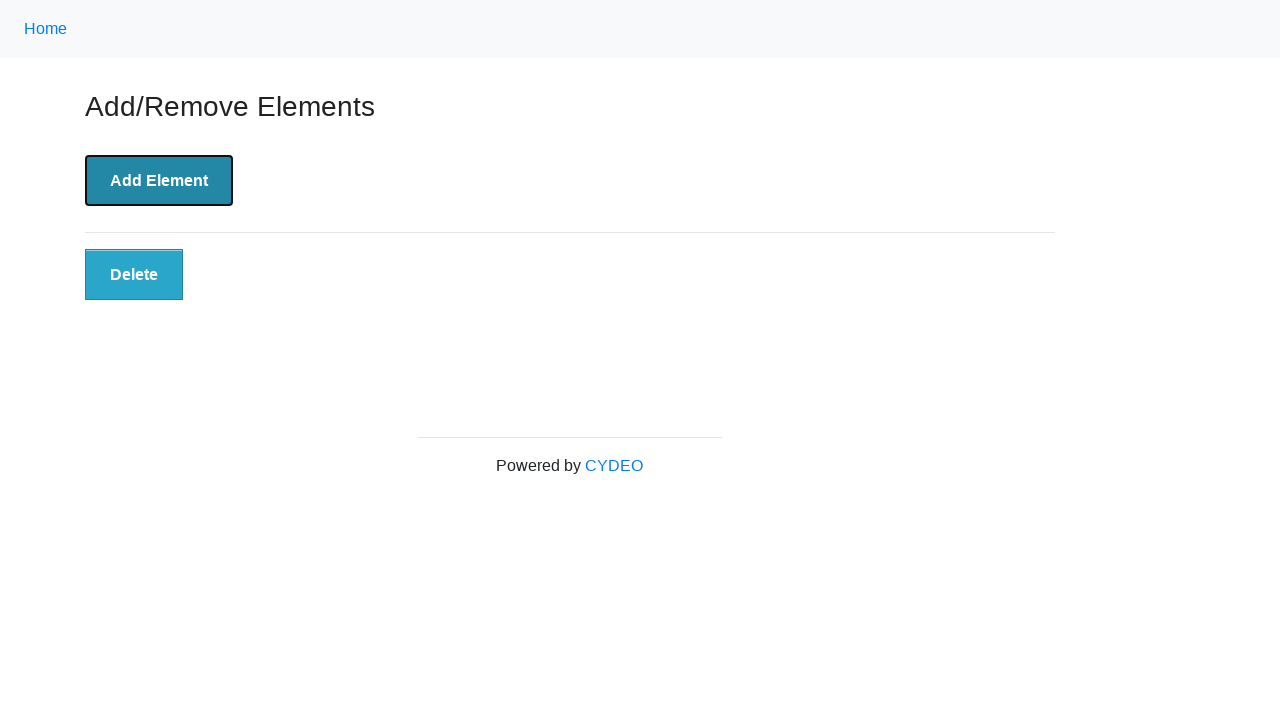

Clicked the Delete button to remove the element at (134, 275) on xpath=//button[@class='added-manually']
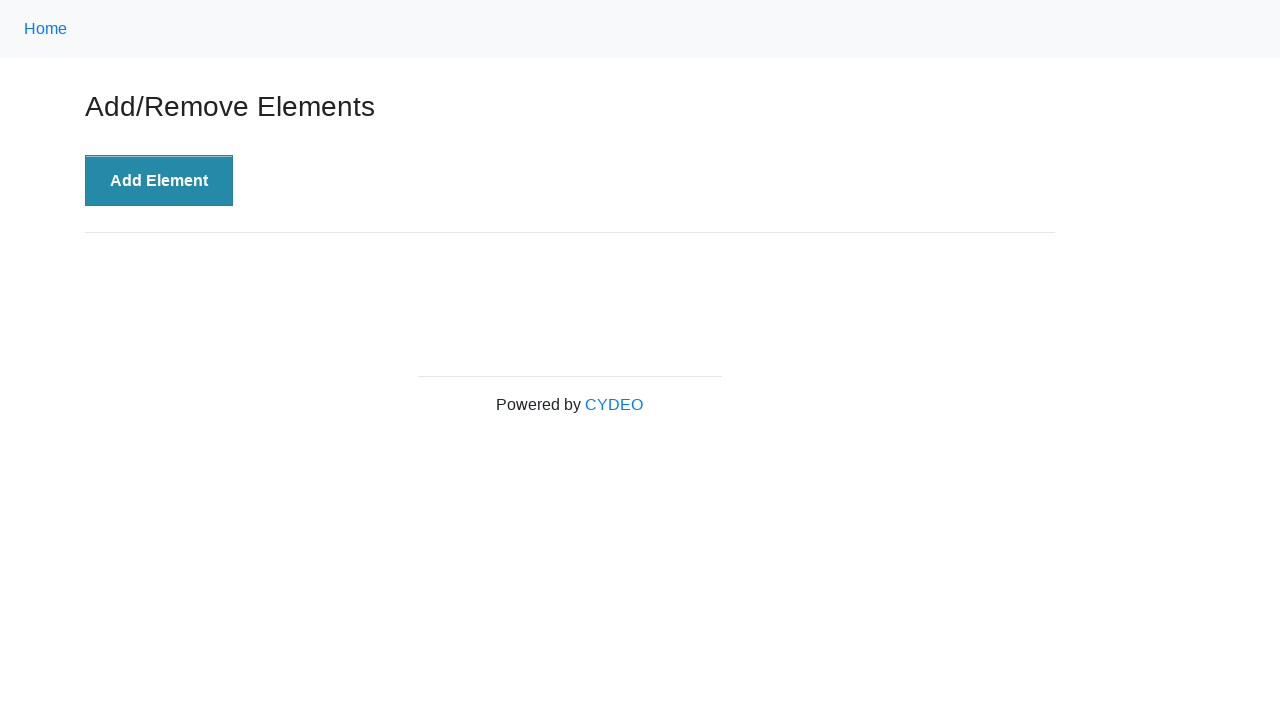

Verified that the Delete button is no longer displayed
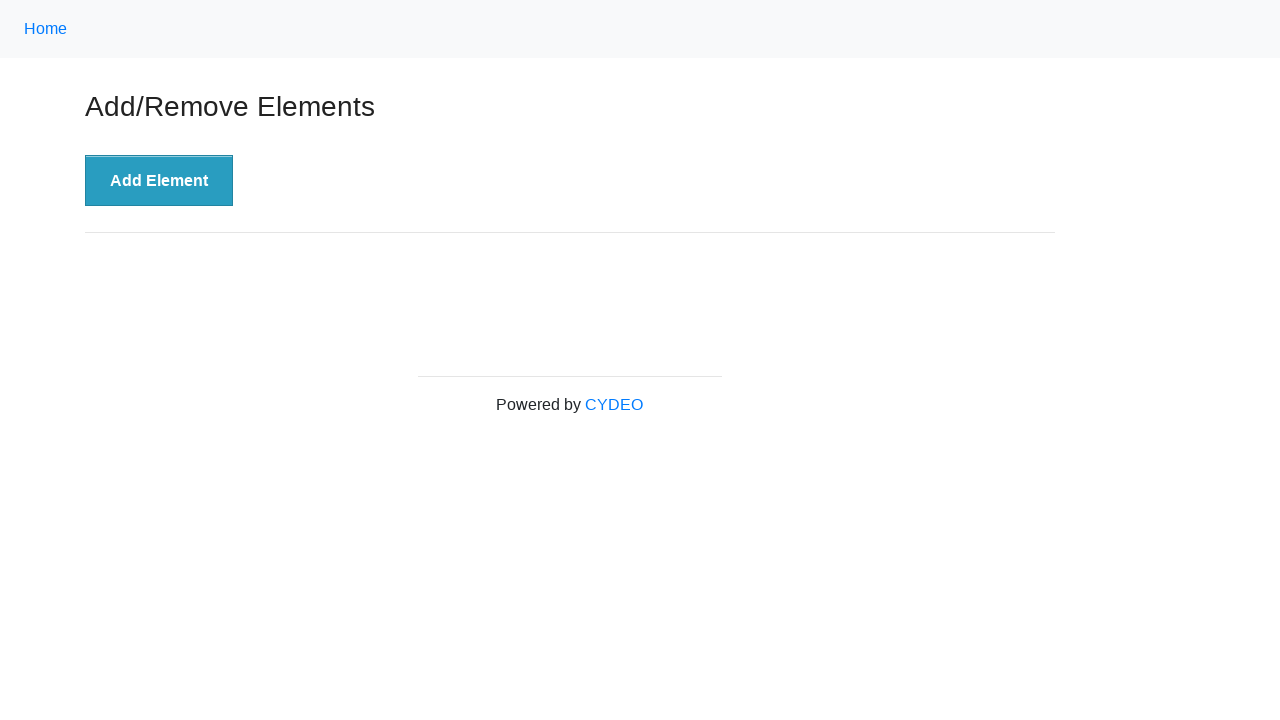

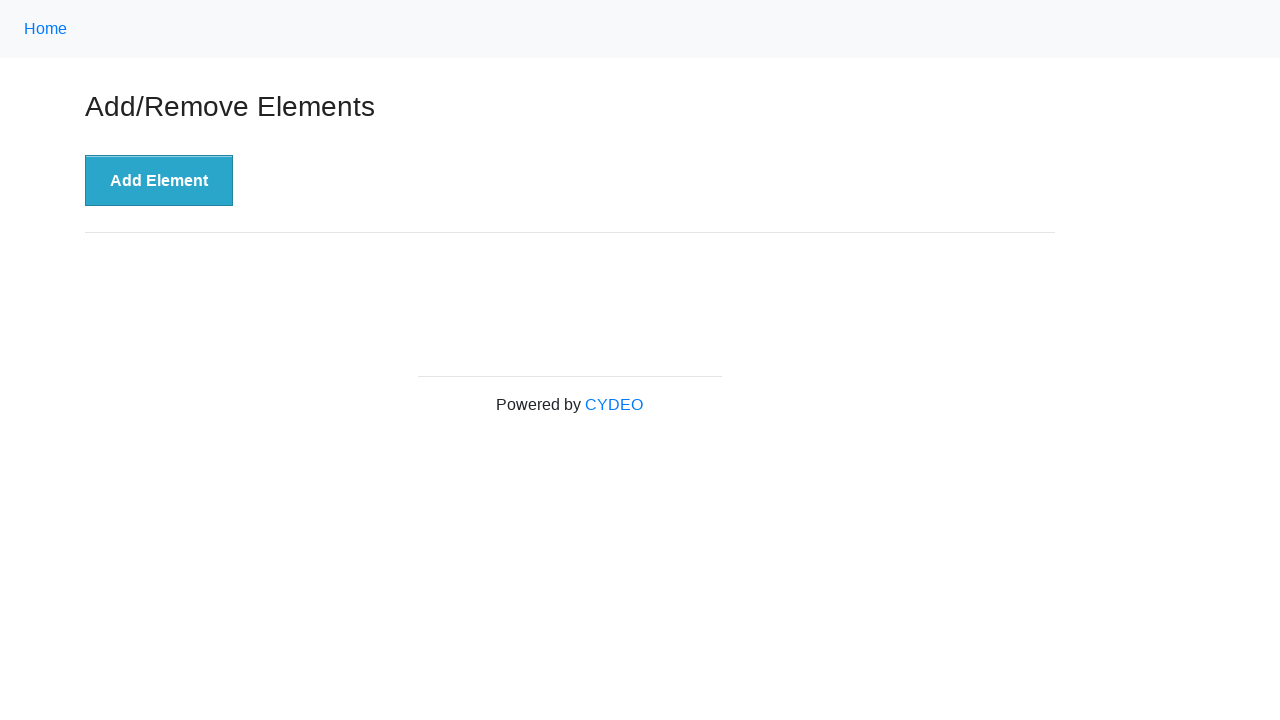